Tests iframe handling by switching to an embedded TinyMCE editor iframe and accessing the paragraph element within it to verify the content is accessible.

Starting URL: https://the-internet.herokuapp.com/iframe

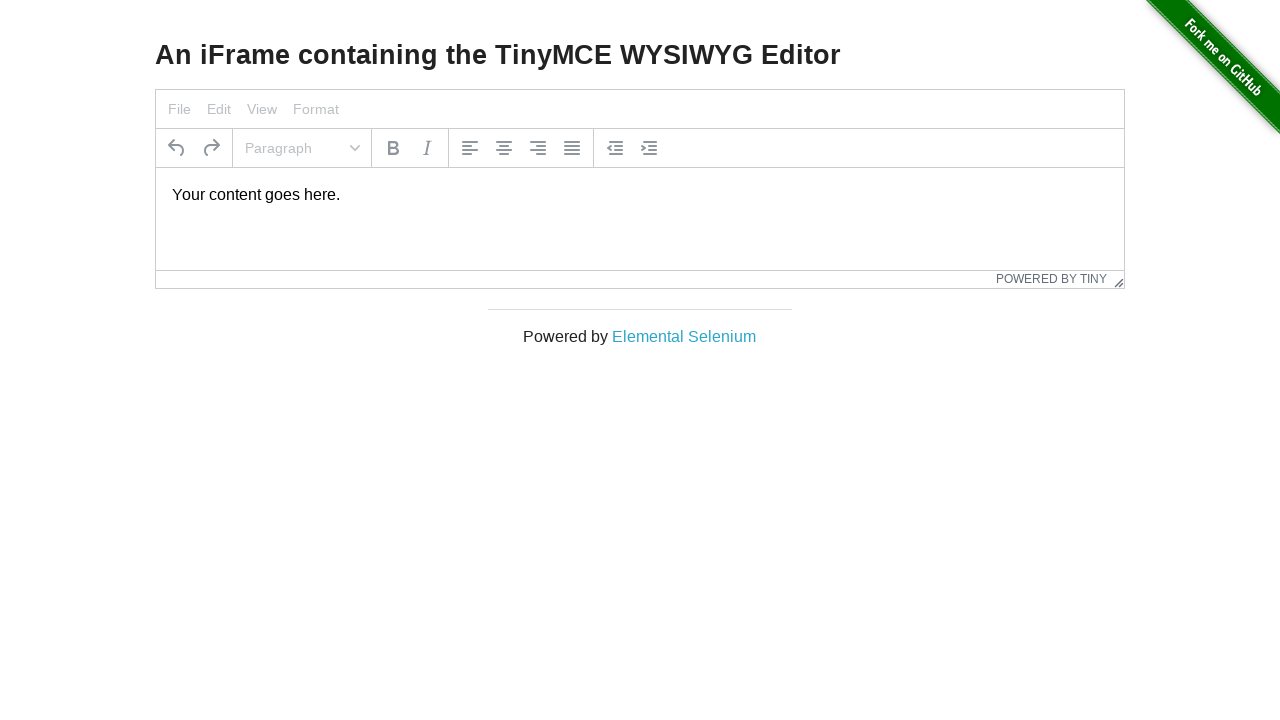

Navigated to the iframe test page
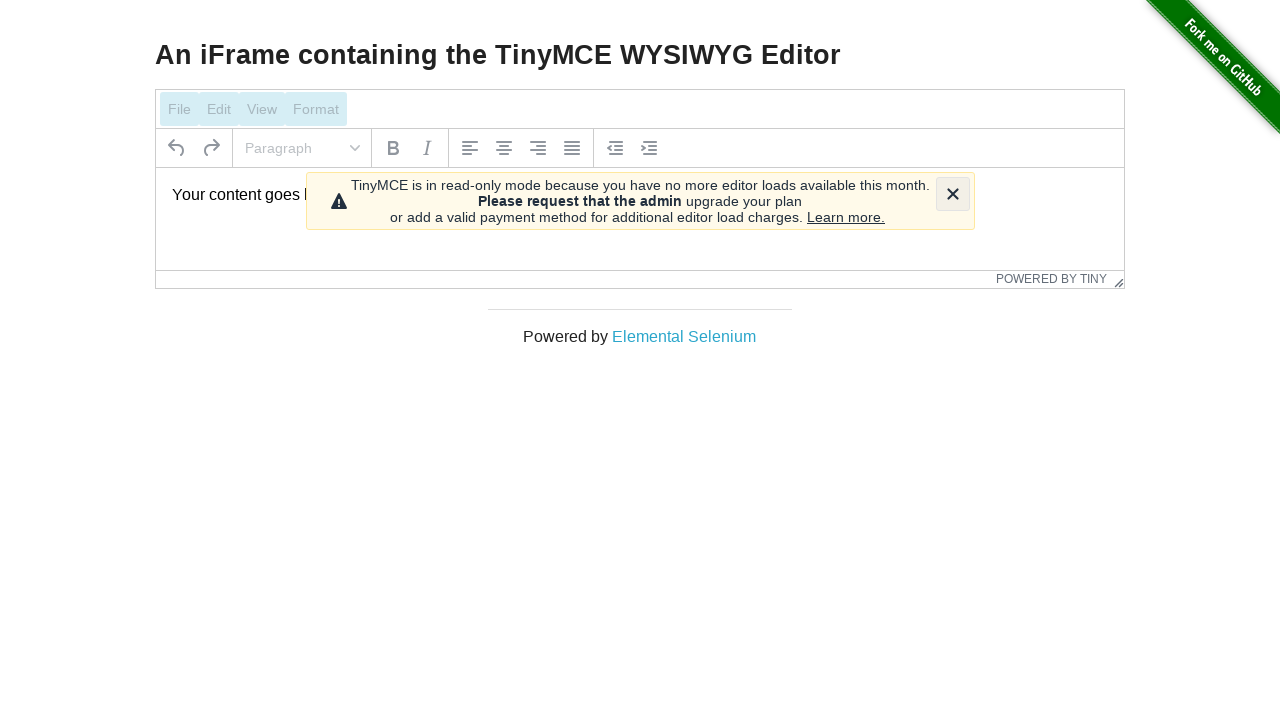

Located the TinyMCE editor iframe with id 'mce_0_ifr'
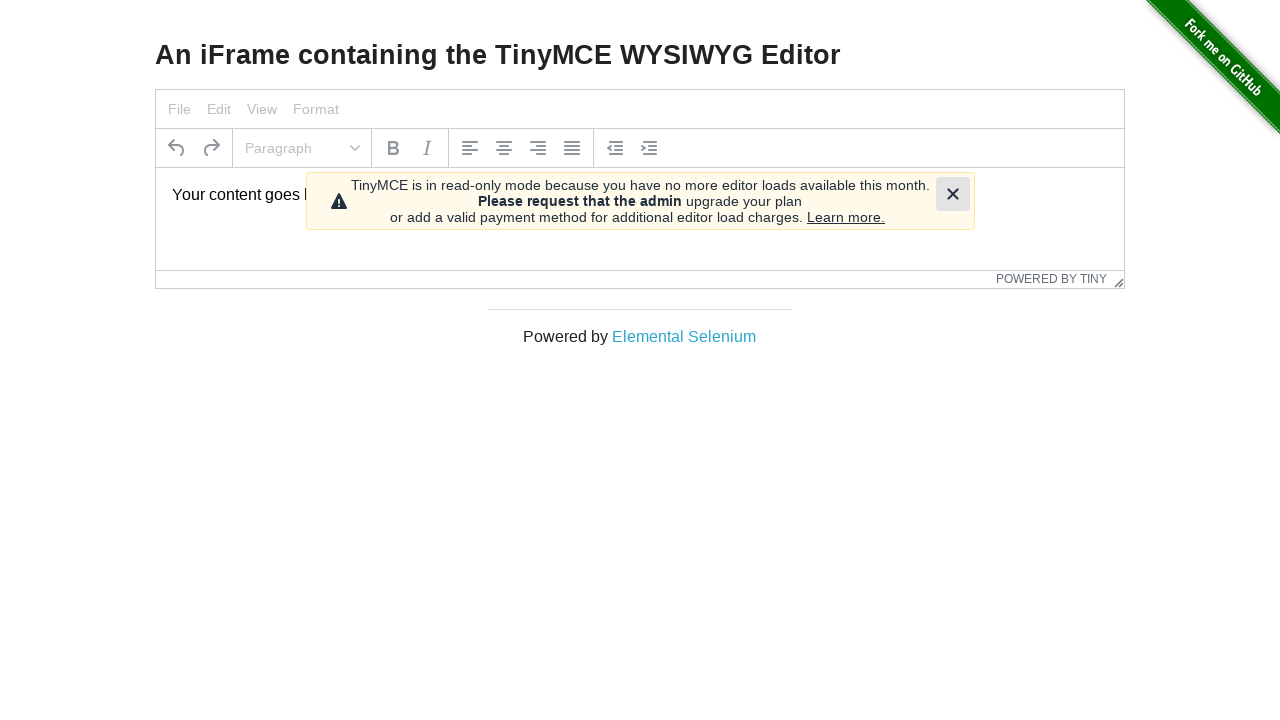

Located the paragraph element inside the iframe
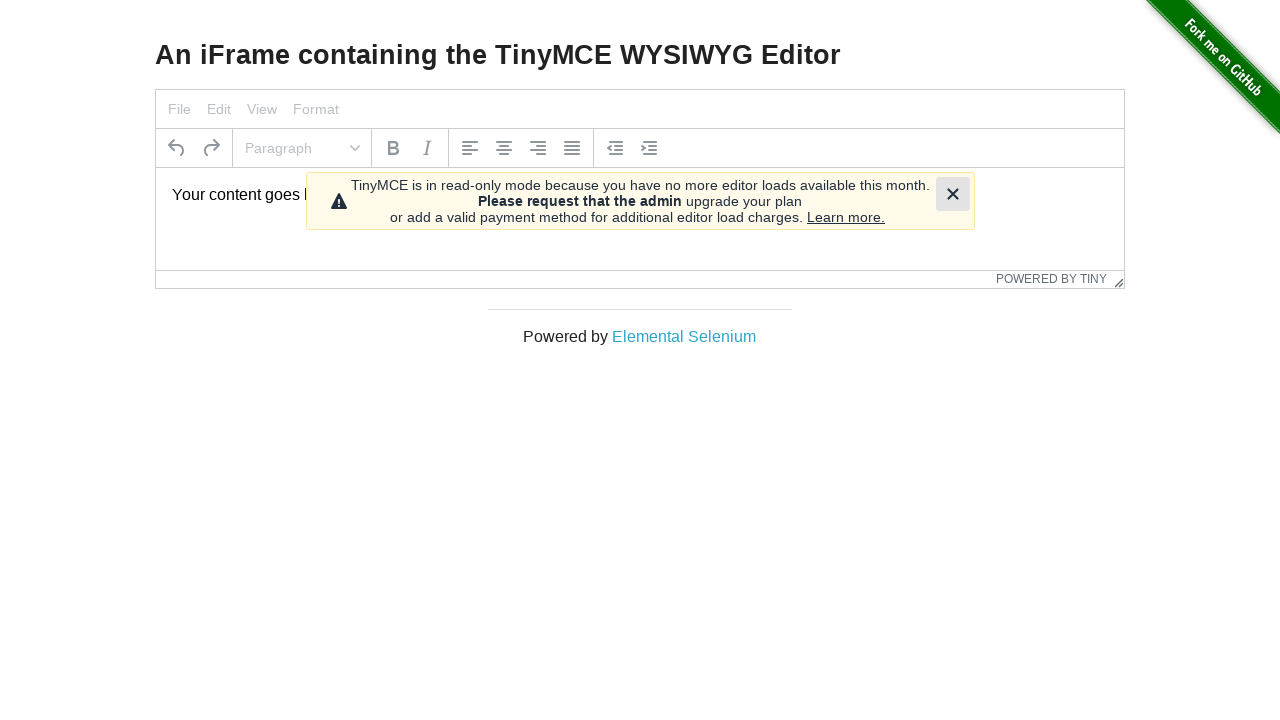

Waited for the paragraph element to be ready
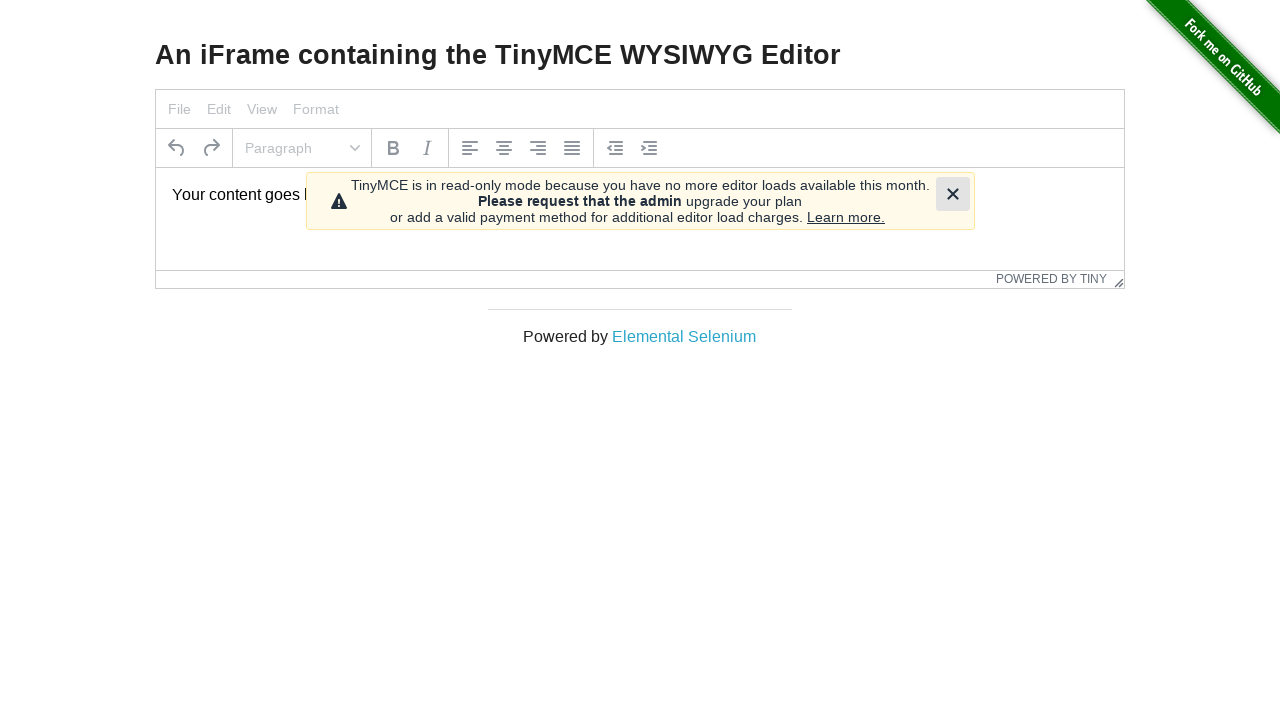

Retrieved paragraph text content: 'Your content goes here.'
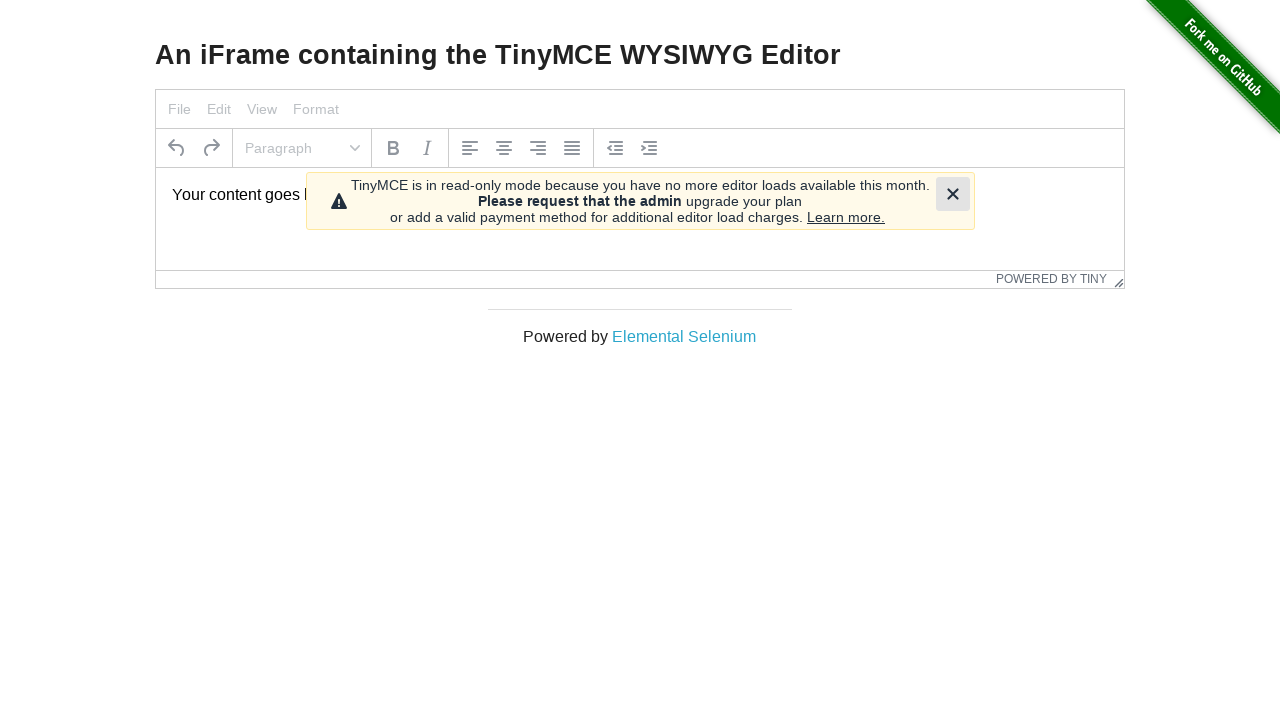

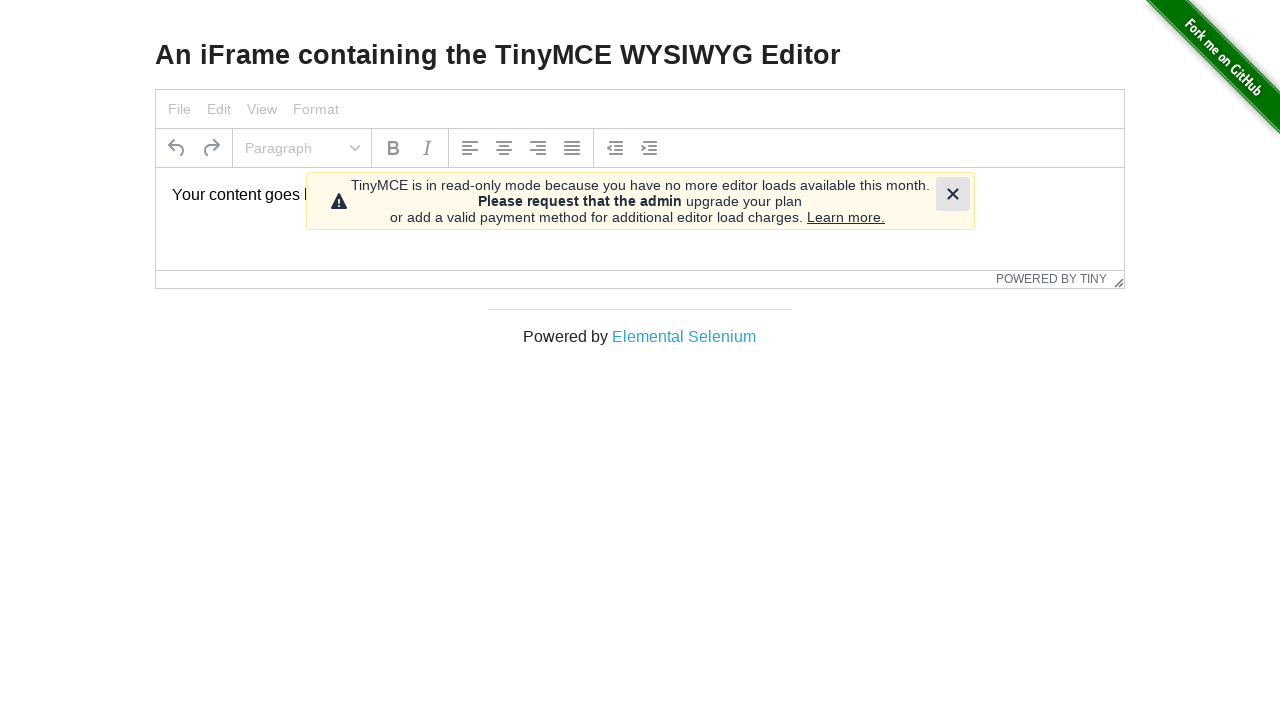